Tests staying on the current page by clicking a button, dismissing the confirmation alert, and verifying the confirmation message is displayed on the page.

Starting URL: https://kristinek.github.io/site/examples/alerts_popups

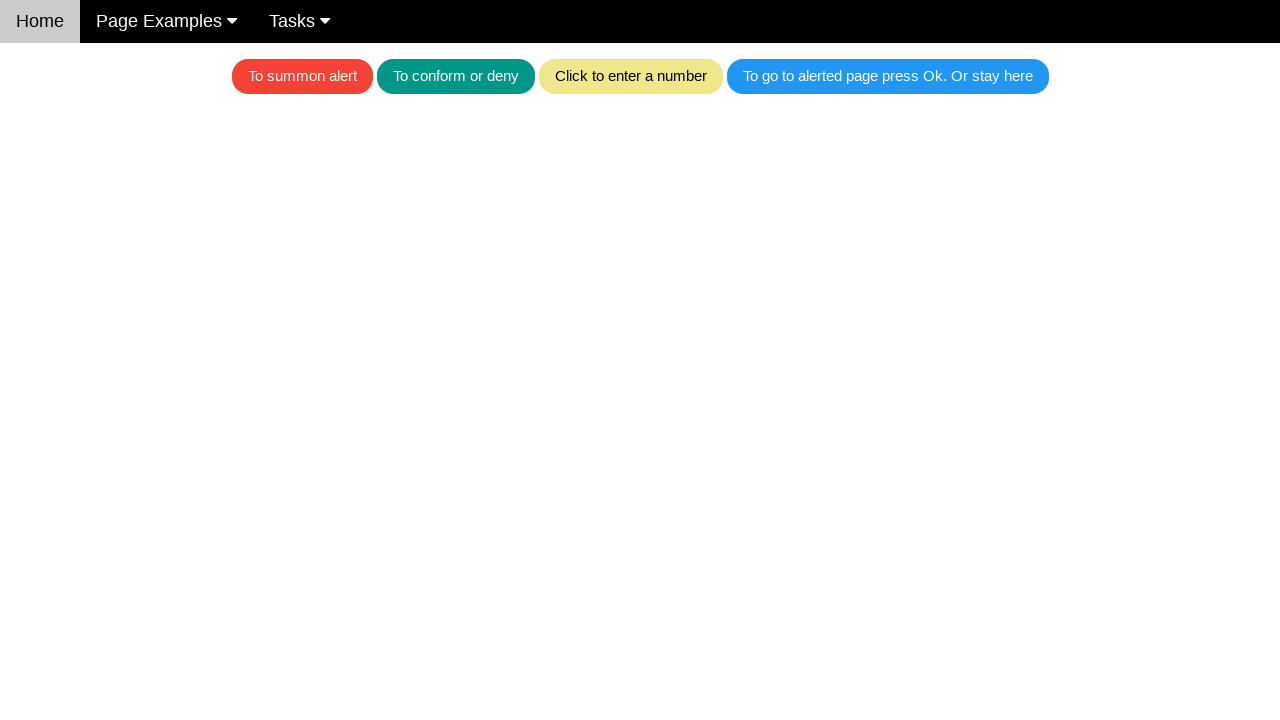

Set up dialog handler to dismiss alerts
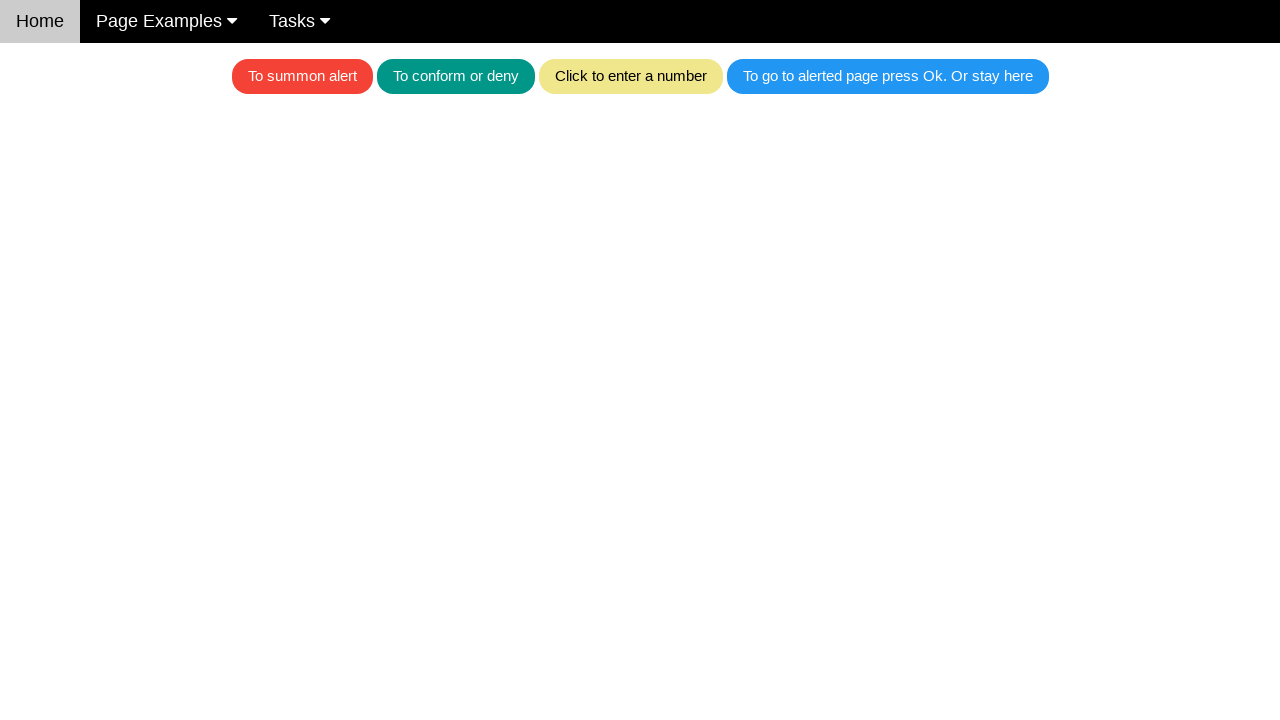

Clicked the blue button to trigger confirmation alert at (888, 76) on .w3-blue
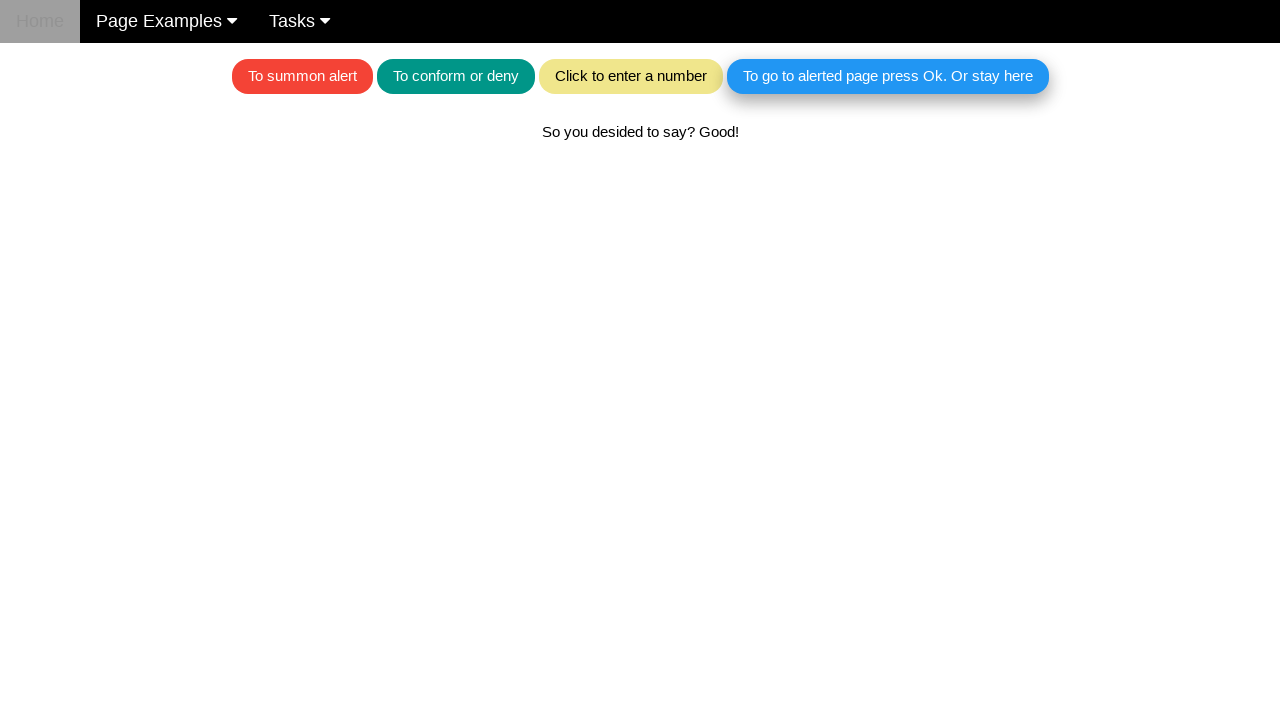

Verified confirmation message displayed on page after dismissing alert
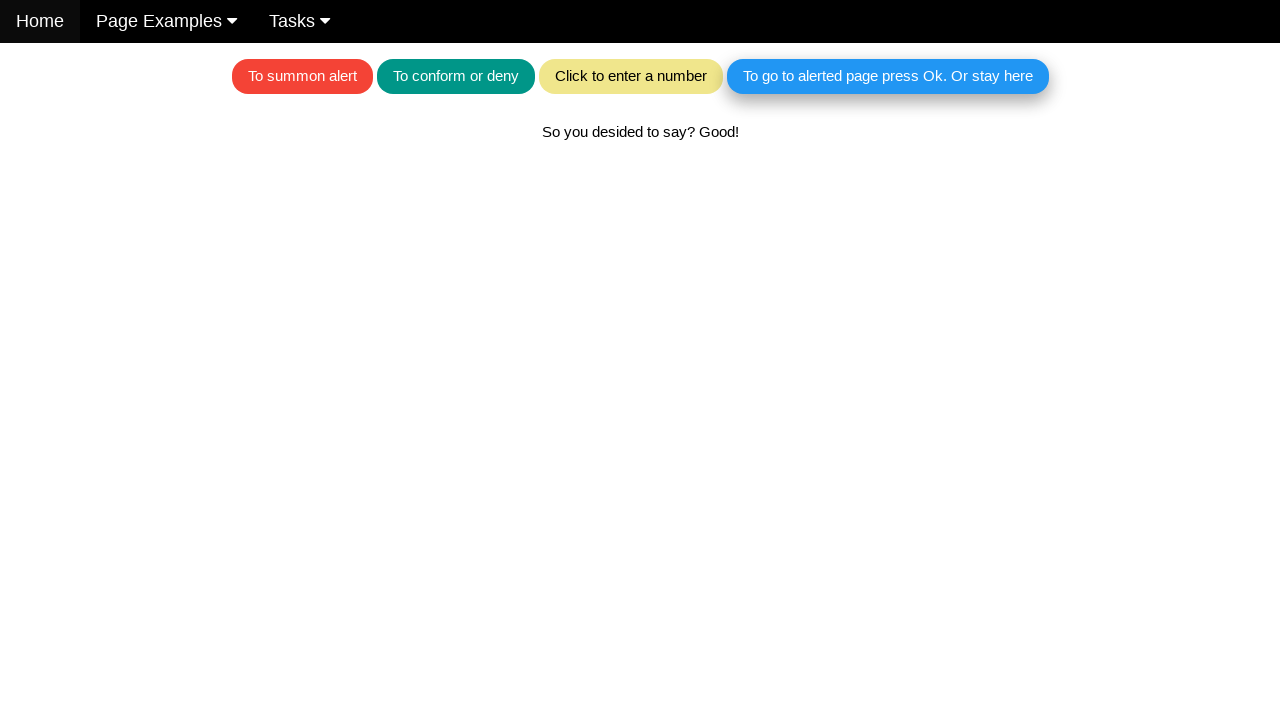

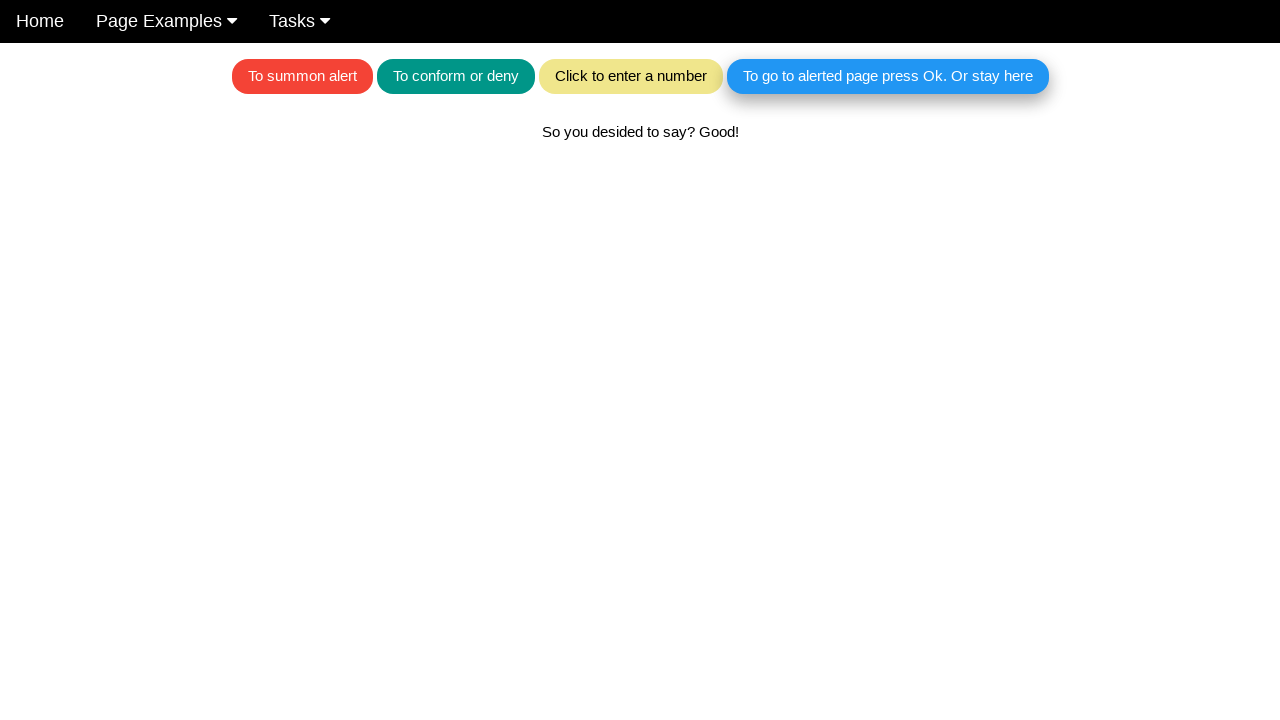